Tests navigation on the Python.org website by clicking the "About" link in the navigation menu

Starting URL: https://www.python.org

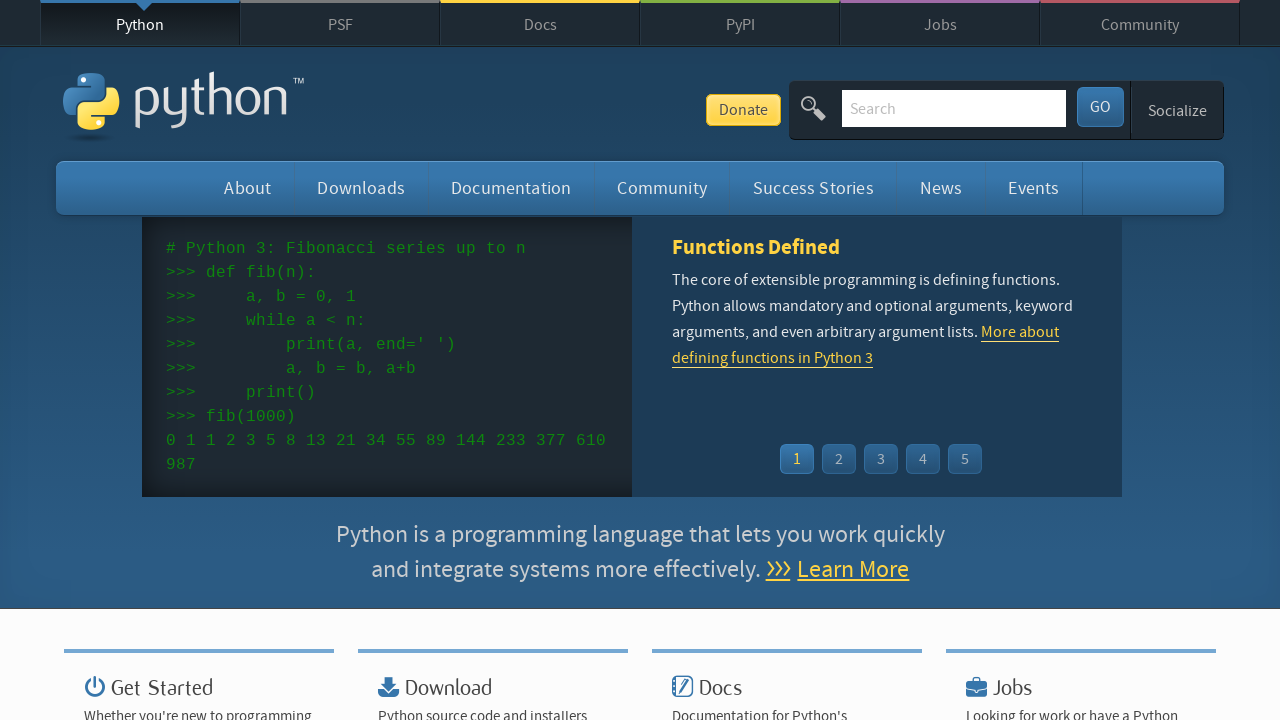

Clicked the 'About' link in the navigation menu at (248, 188) on a:has-text('About')
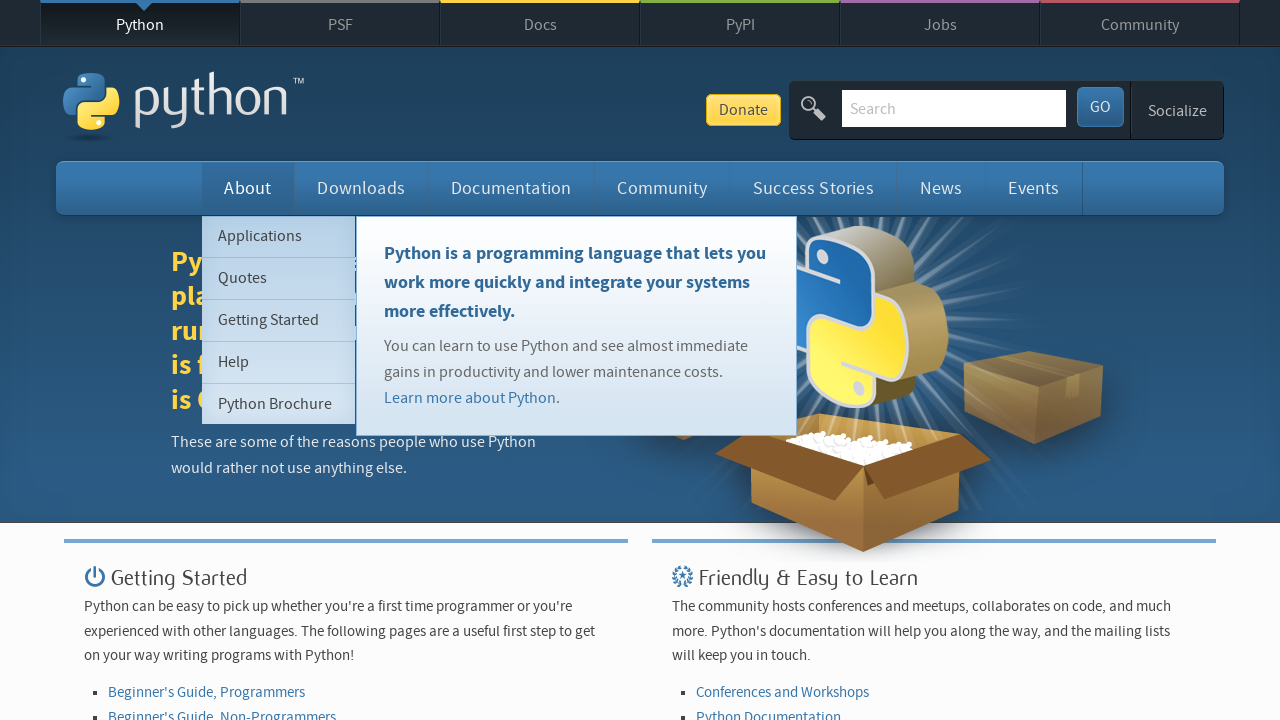

Navigation to About page completed (networkidle)
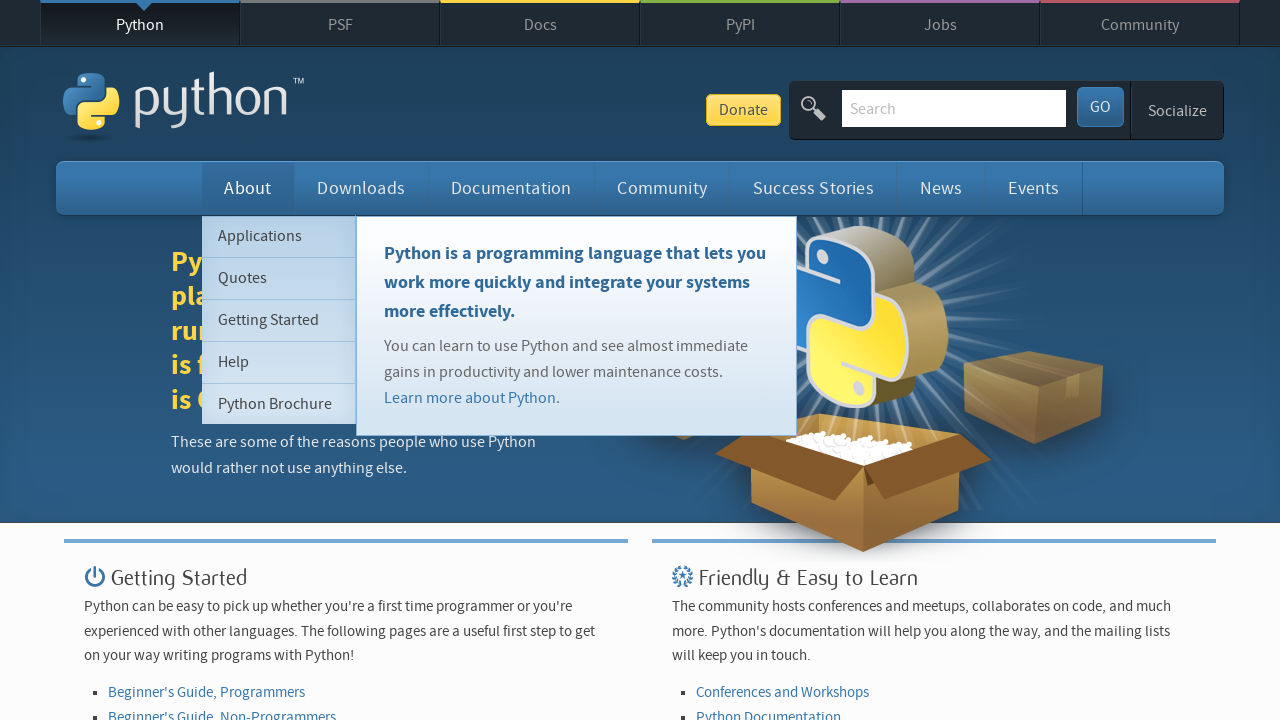

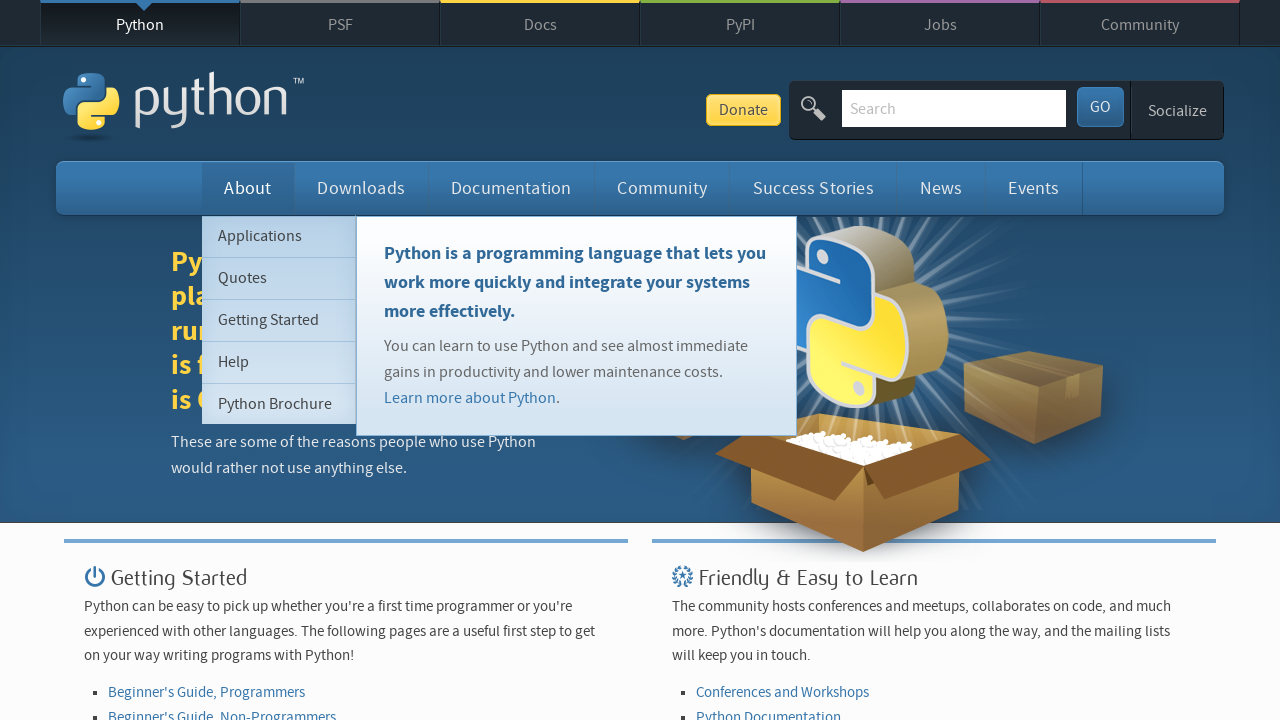